Tests file upload functionality by selecting a file, clicking the upload button, and verifying the "File Uploaded!" success message is displayed.

Starting URL: https://the-internet.herokuapp.com/upload

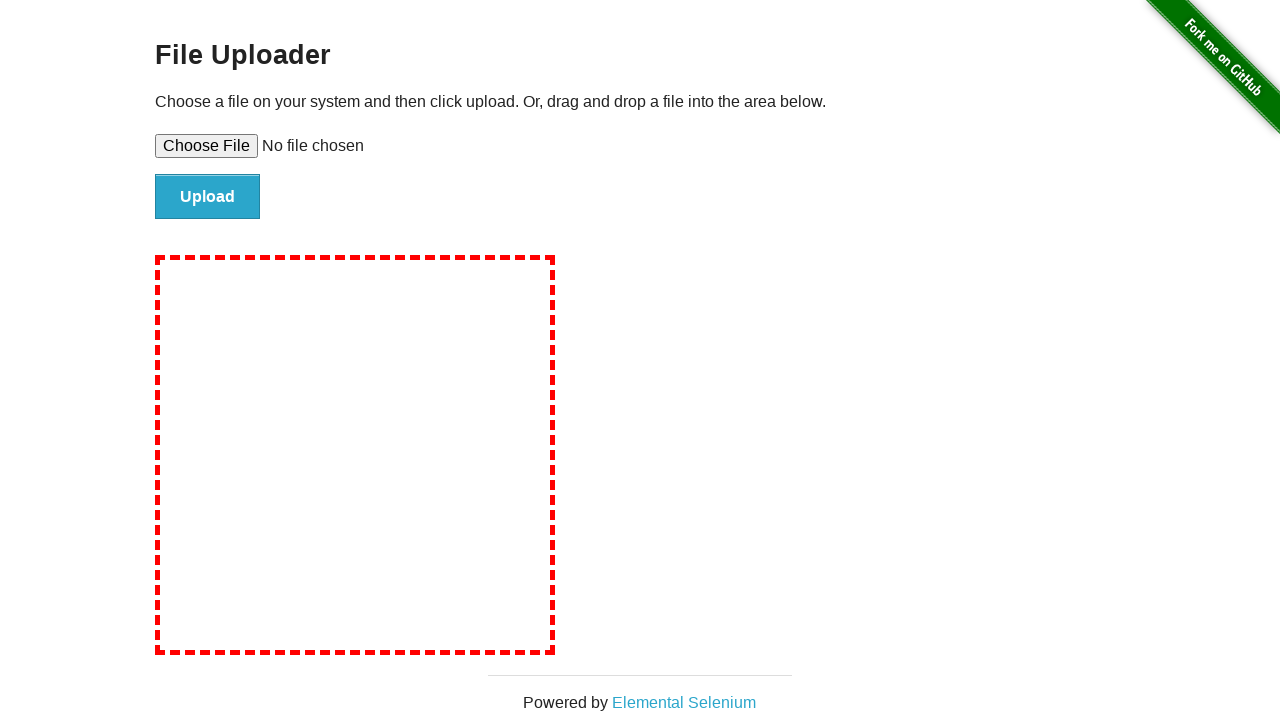

Created temporary test file for upload
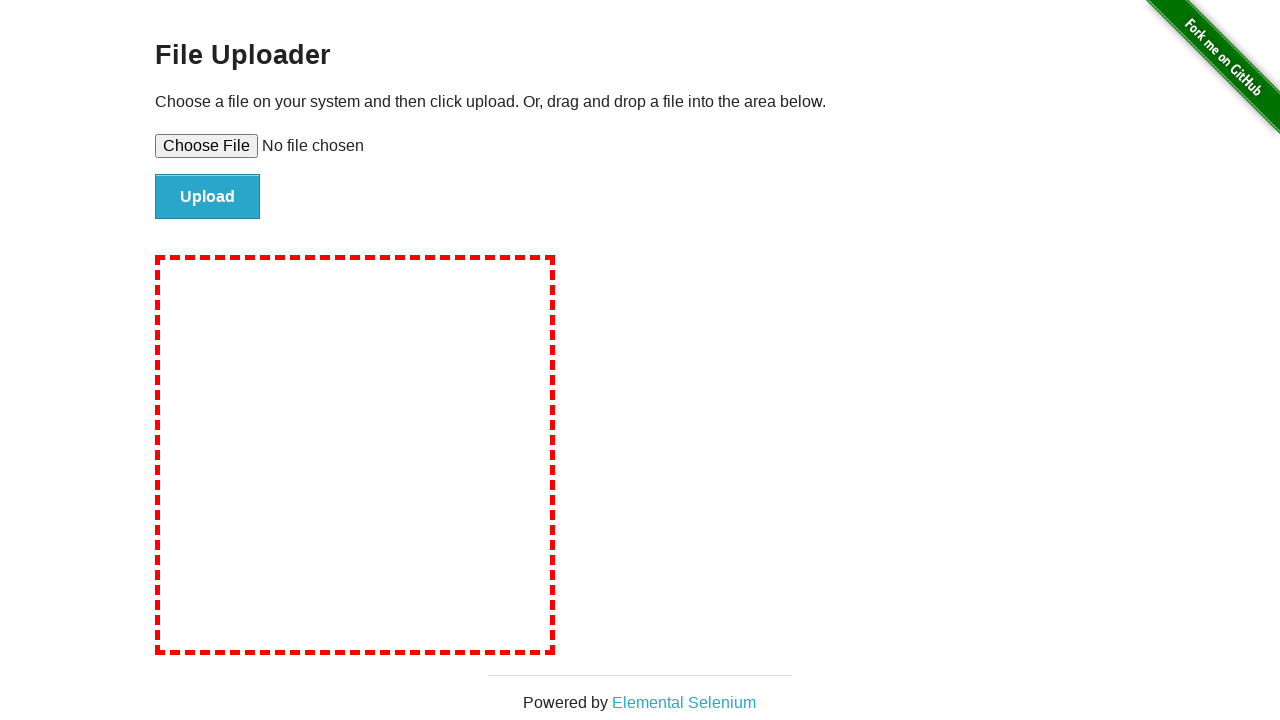

Selected test file using file input element
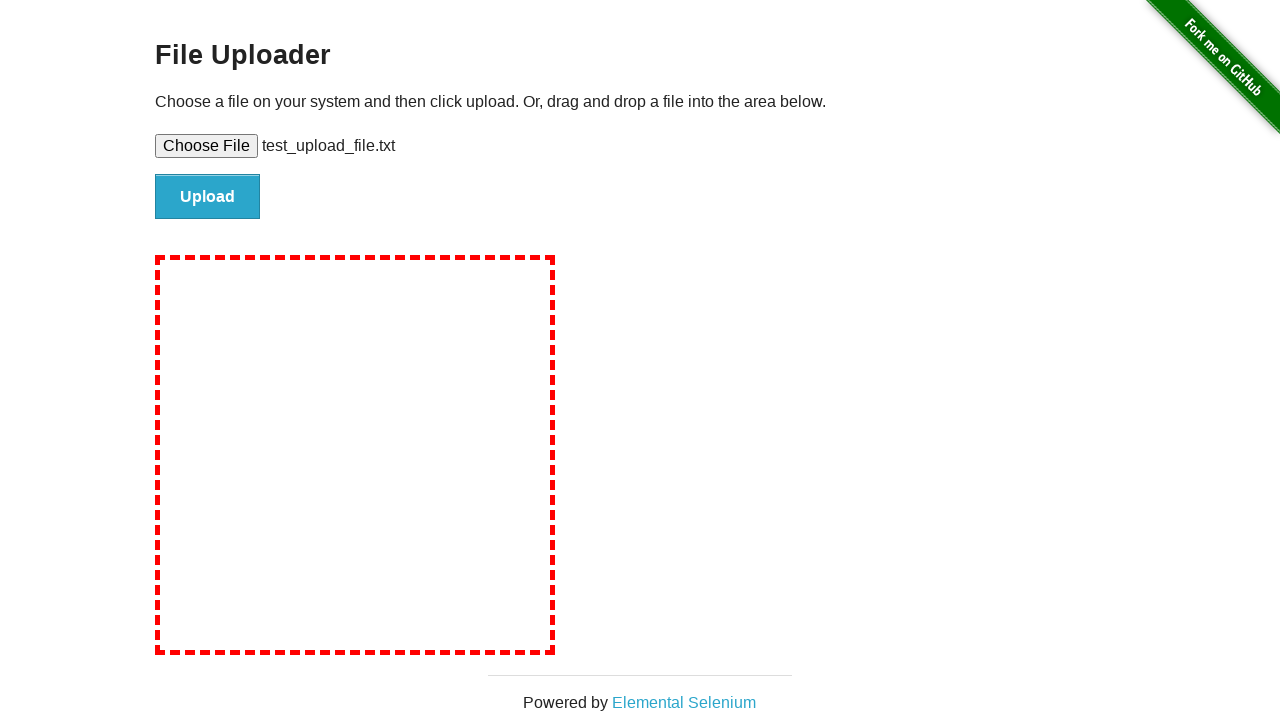

Clicked the Upload button at (208, 197) on #file-submit
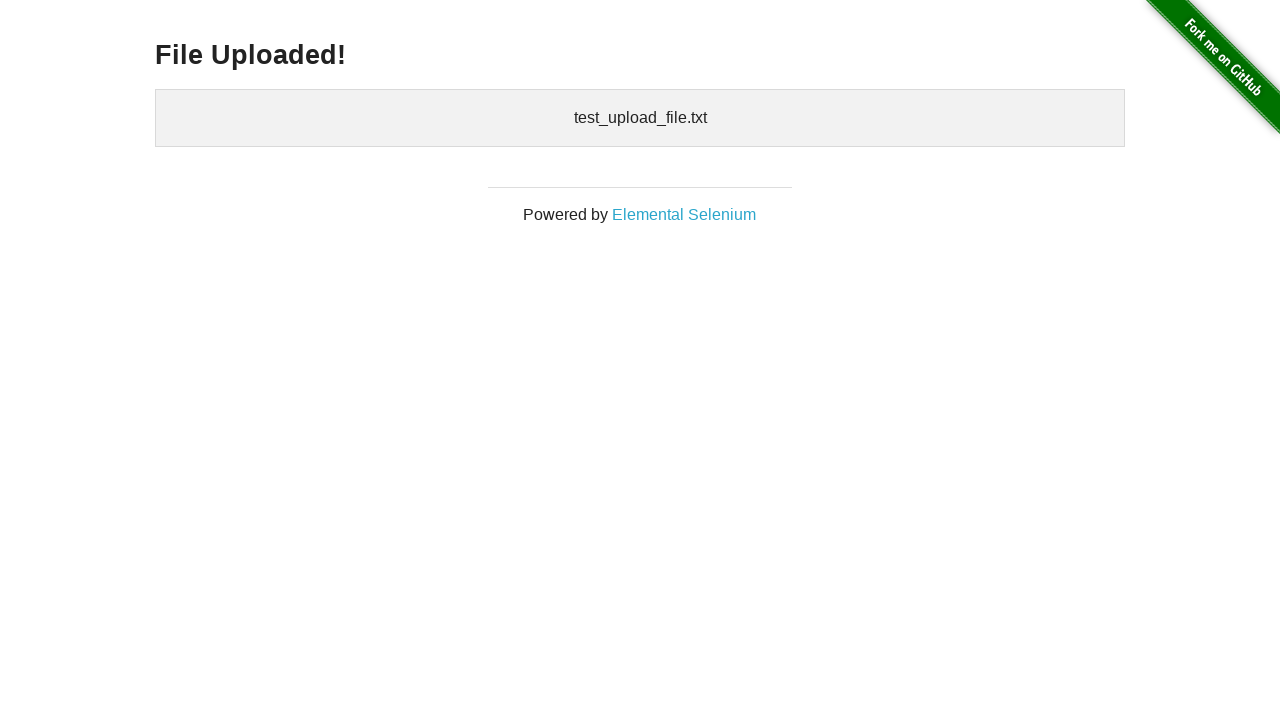

File Uploaded! success message appeared
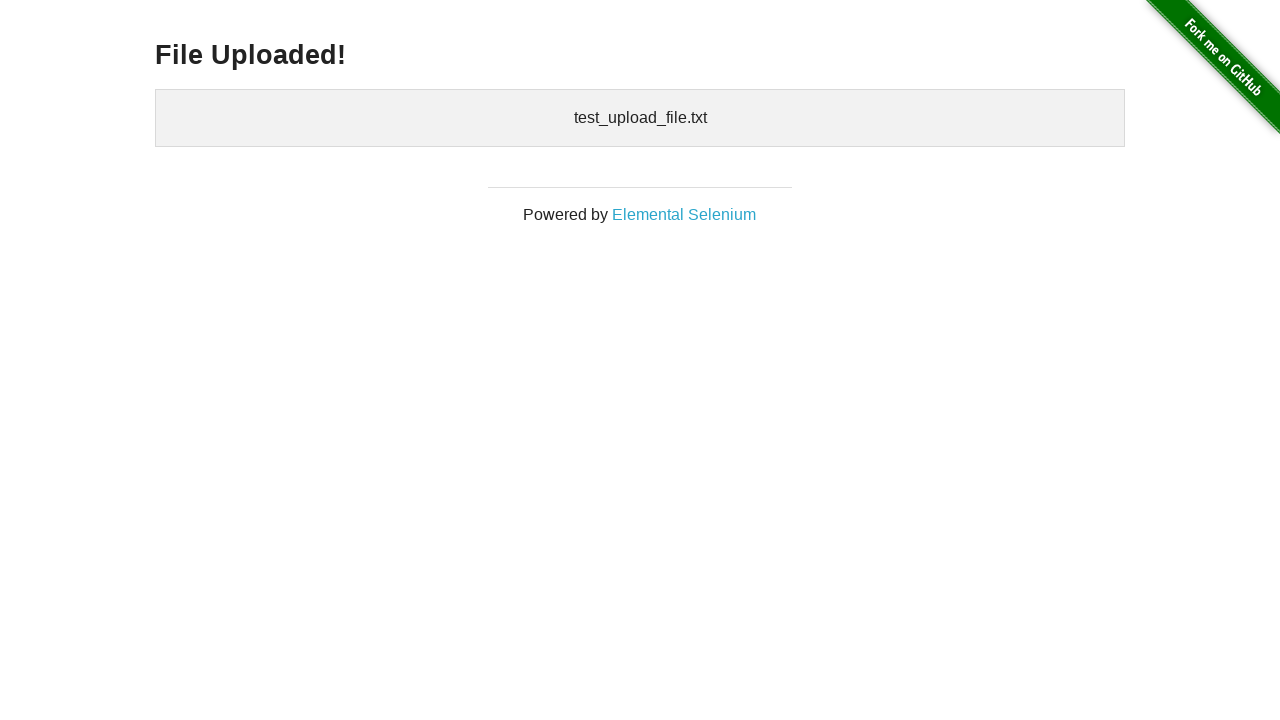

Verified File Uploaded! text is visible
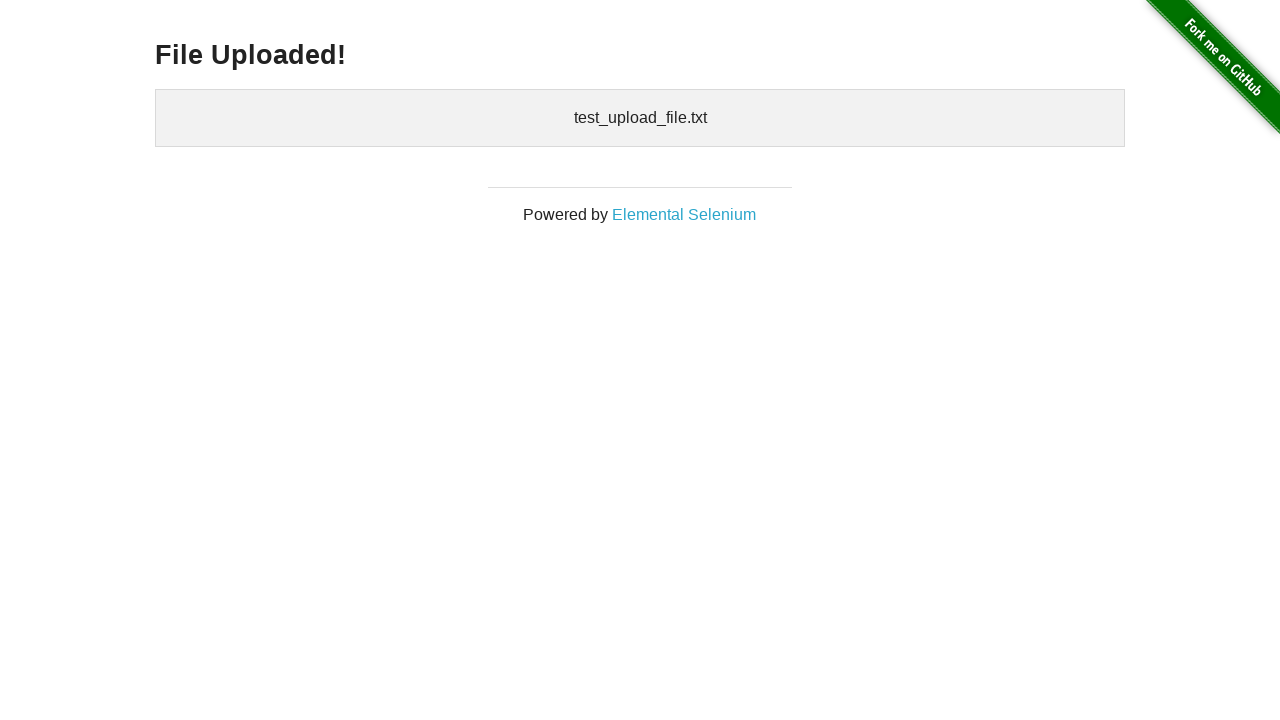

Cleaned up temporary test file
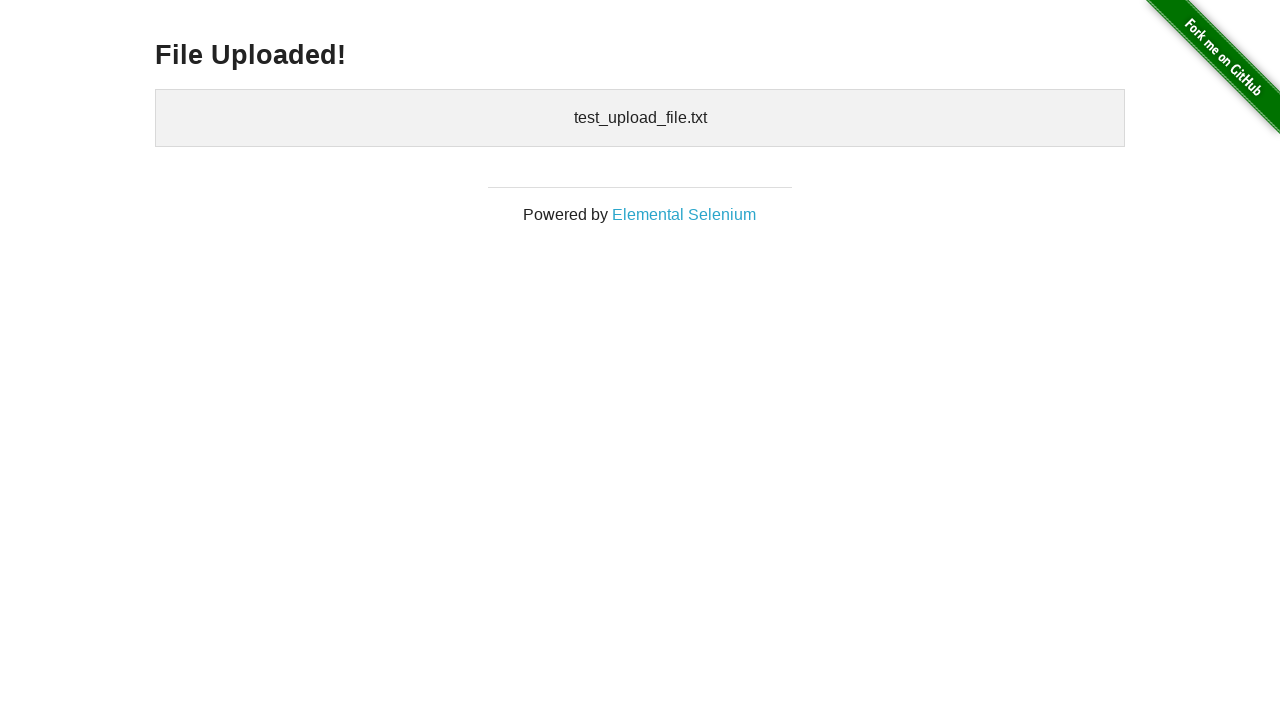

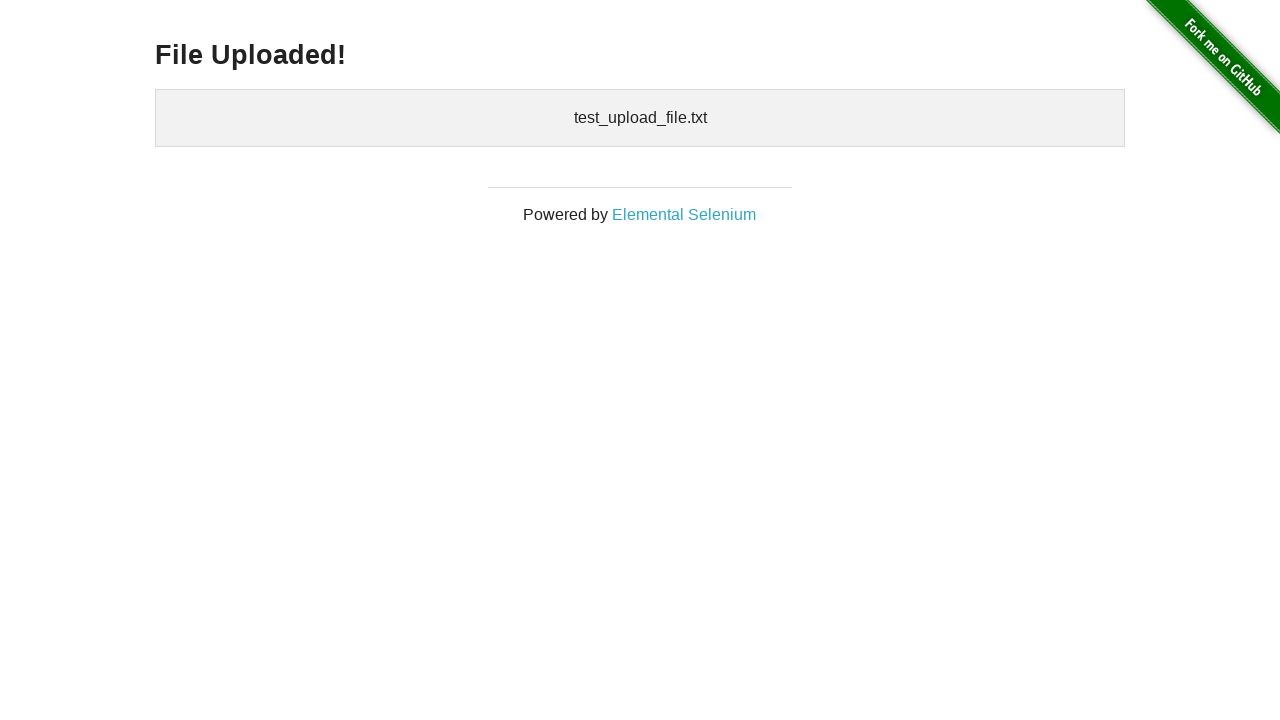